Opens multiple browser tabs within the same browser context, navigating to different websites in each tab

Starting URL: http://zero.webappsecurity.com/index.html

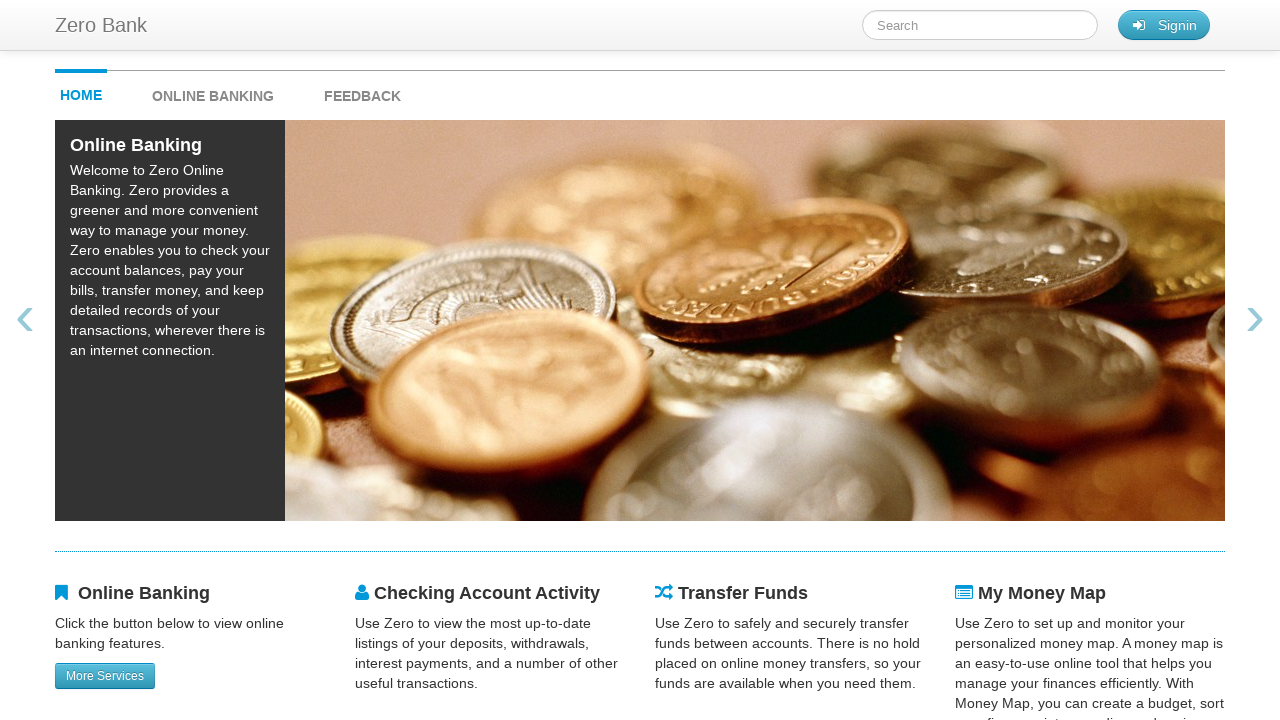

Created a second page/tab in the same browser context
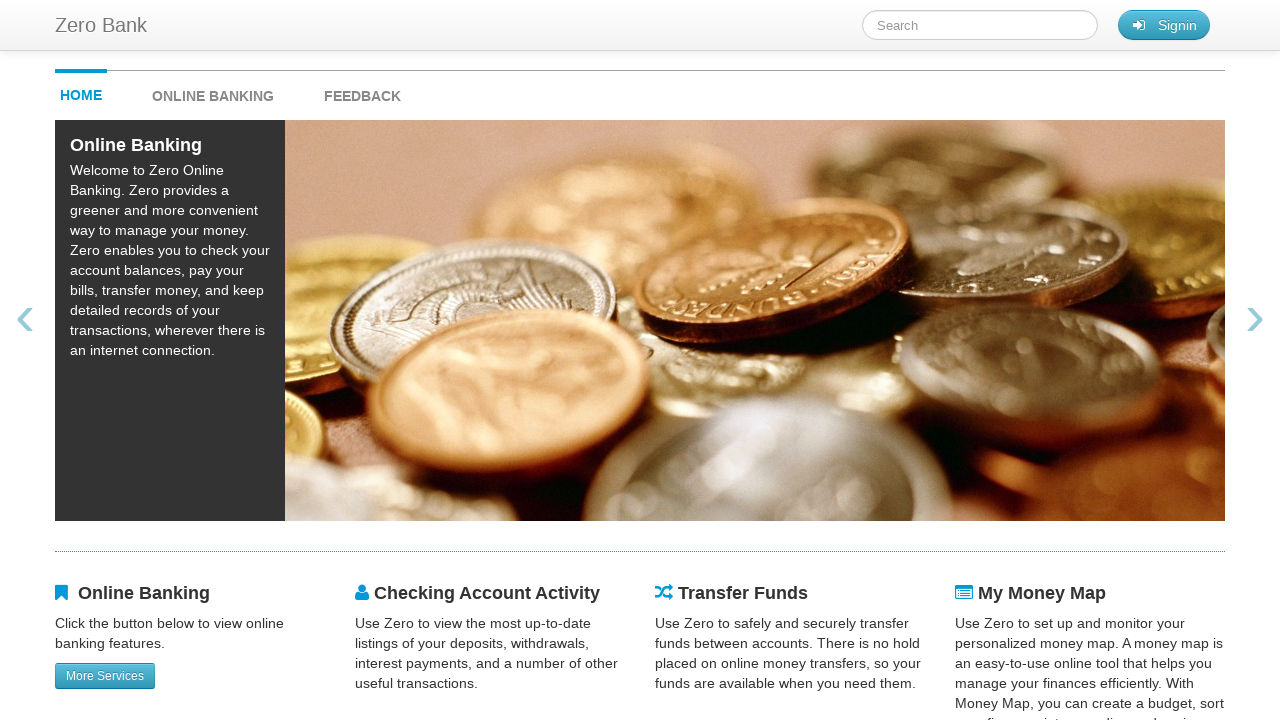

Navigated second tab to http://example.com/
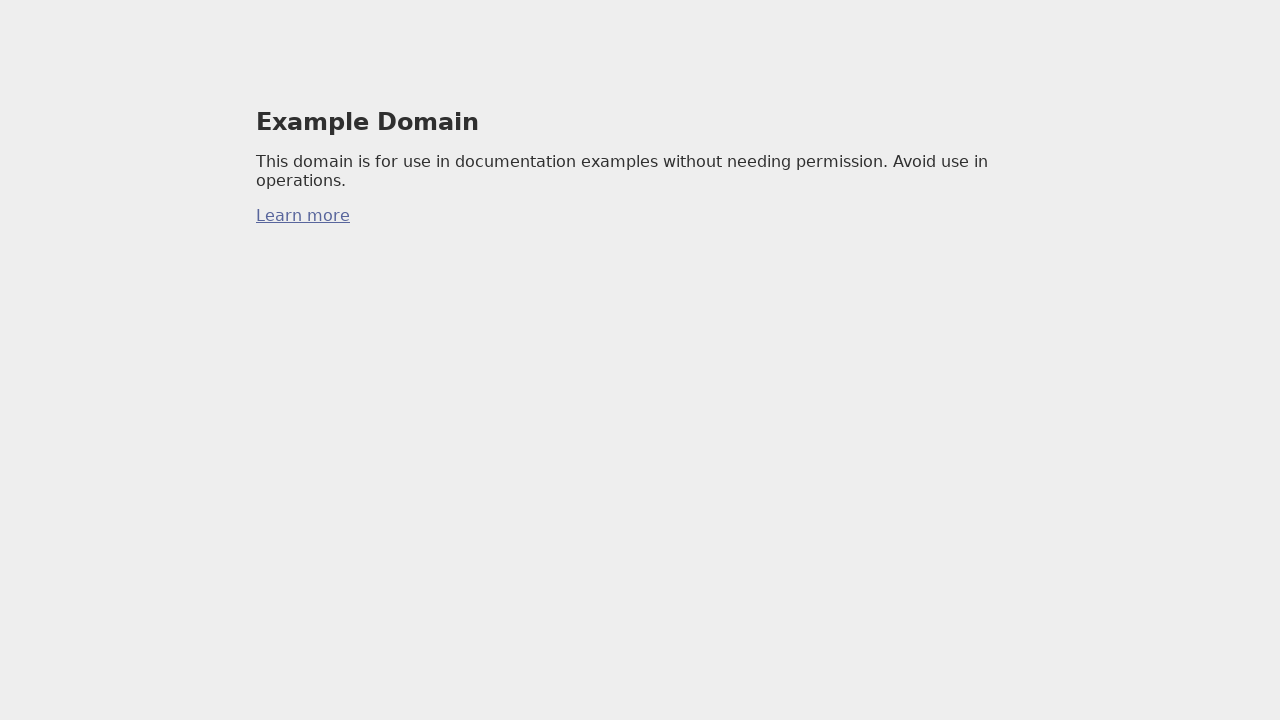

First tab DOM content loaded
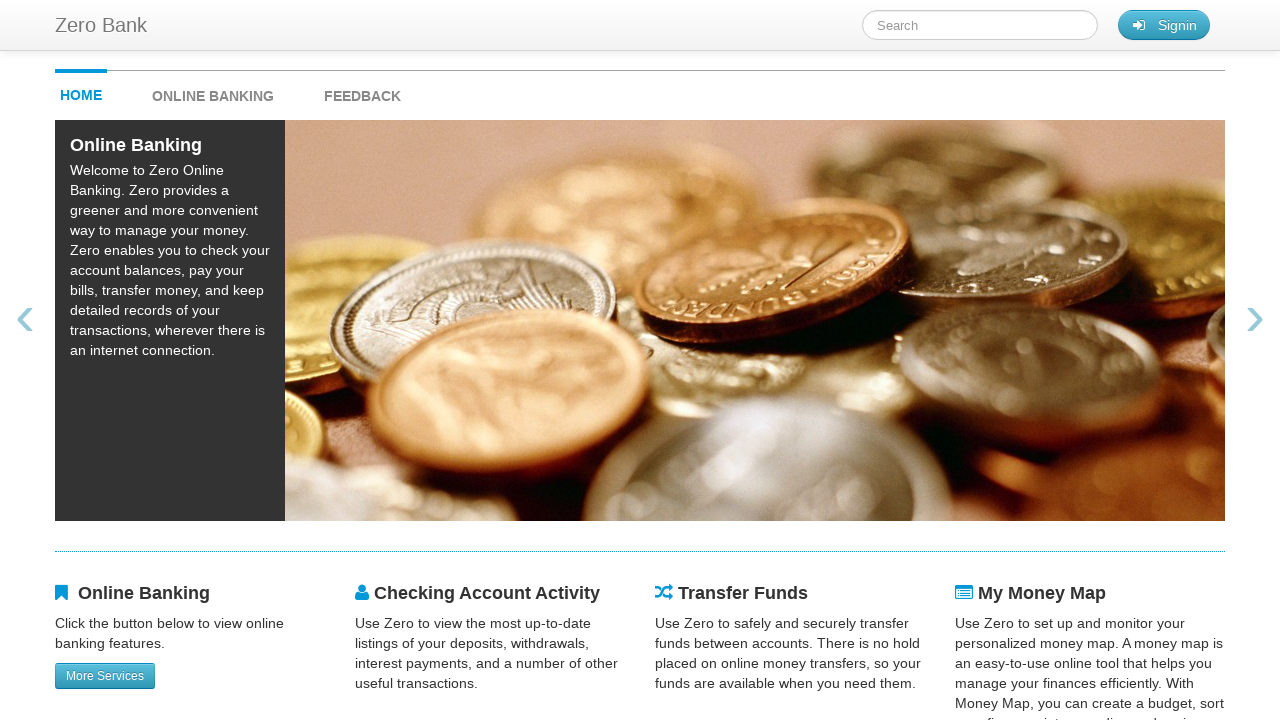

Second tab DOM content loaded
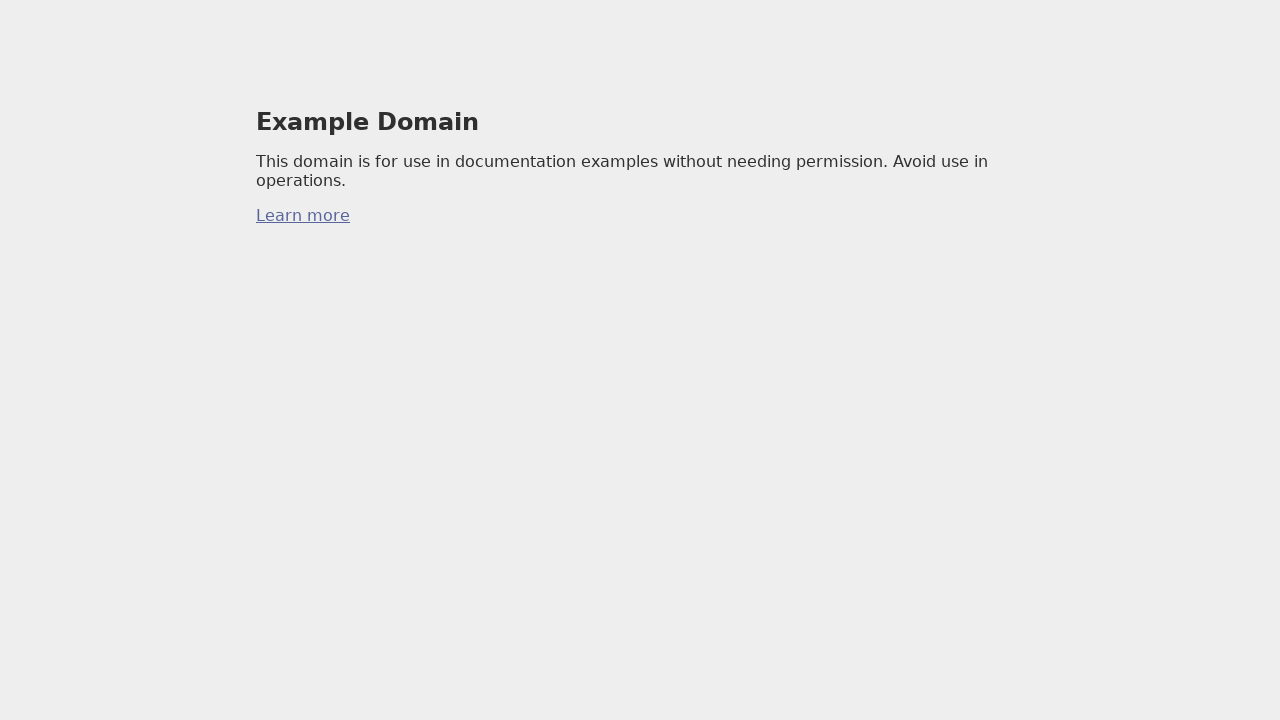

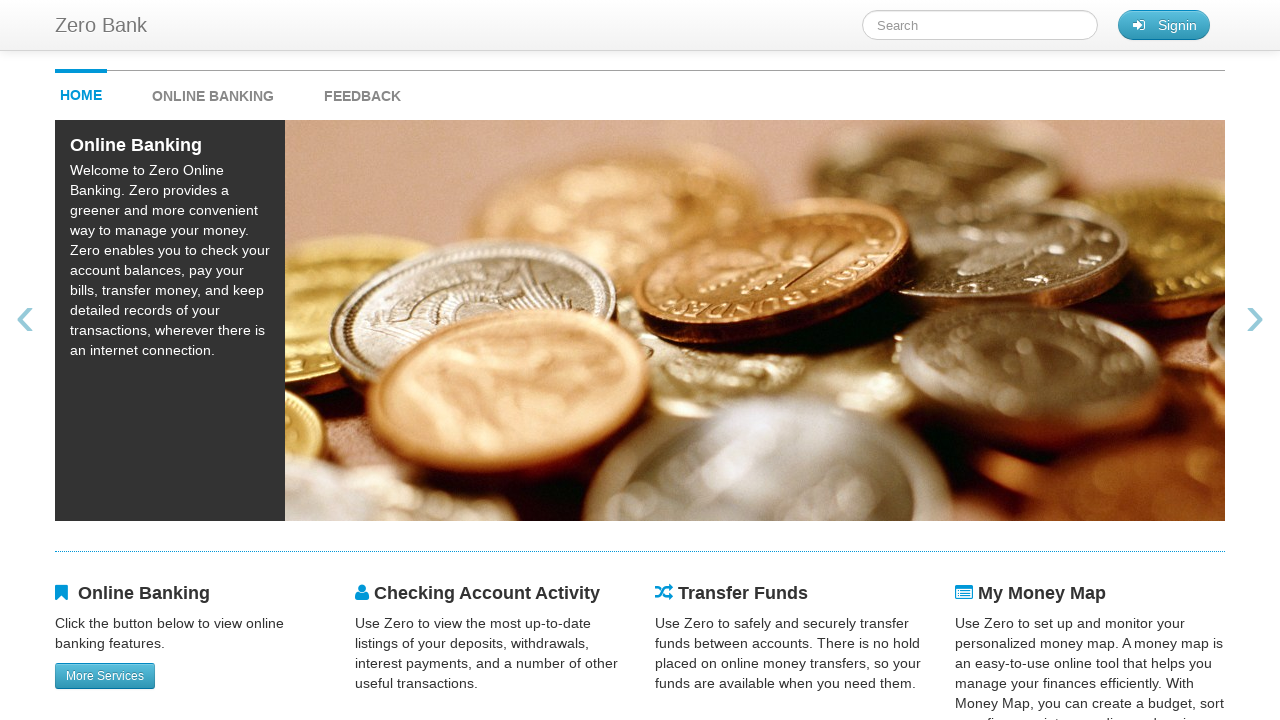